Tests relative locator functionality by interacting with form elements and retrieving text from elements positioned relative to other elements

Starting URL: https://rahulshettyacademy.com/angularpractice/

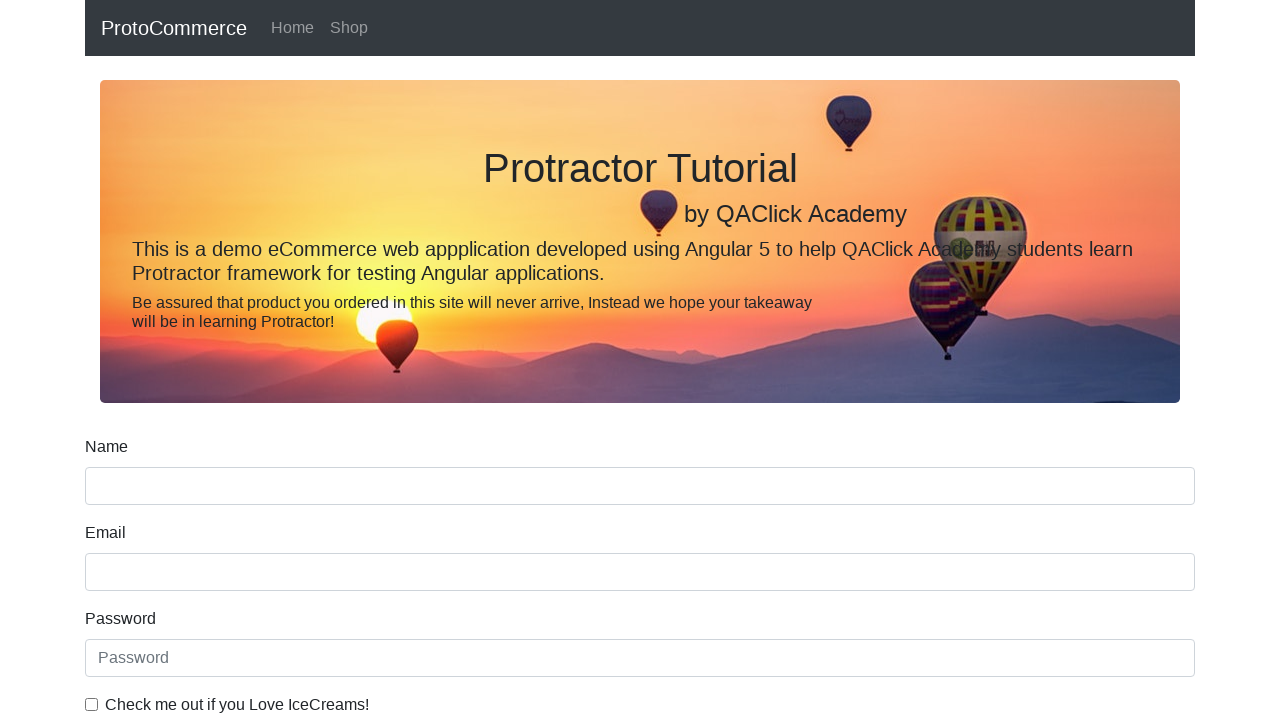

Clicked on the name text field at (640, 486) on input[name='name']
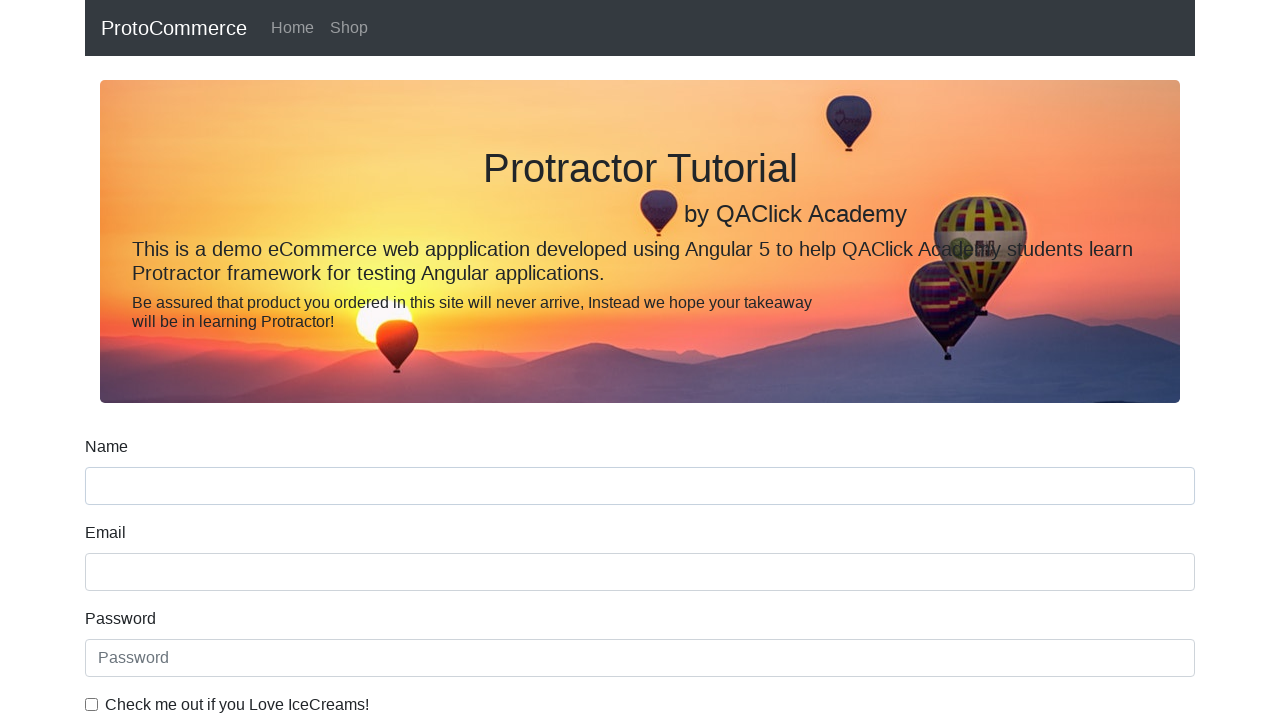

Clicked on the email field at (640, 572) on input[name='email']
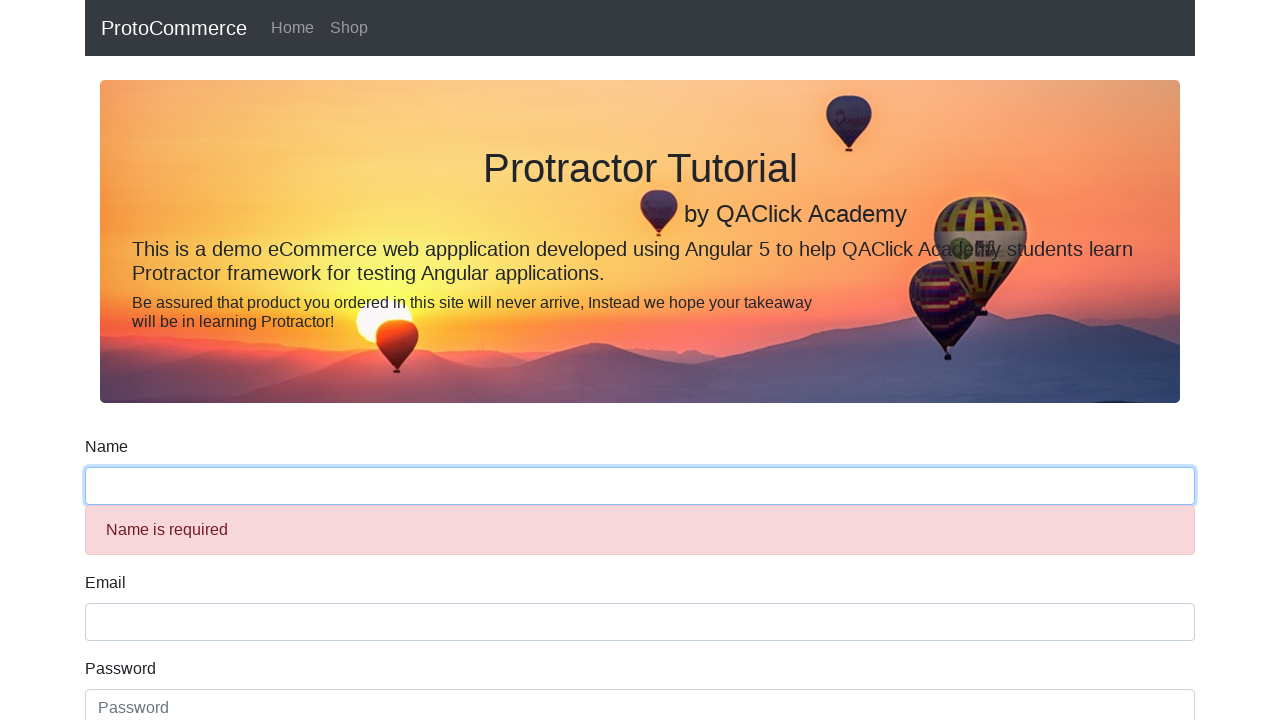

Scrolled down 500 pixels to view more elements
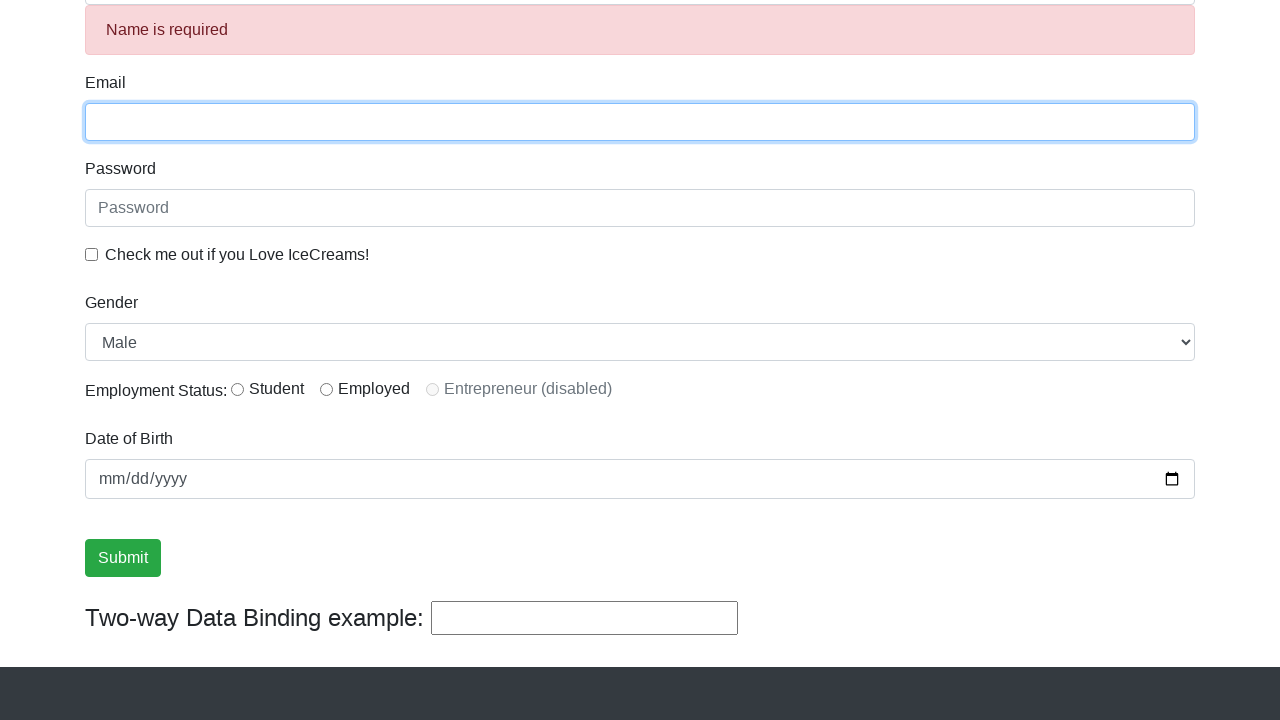

Located the Student label element using relative locator
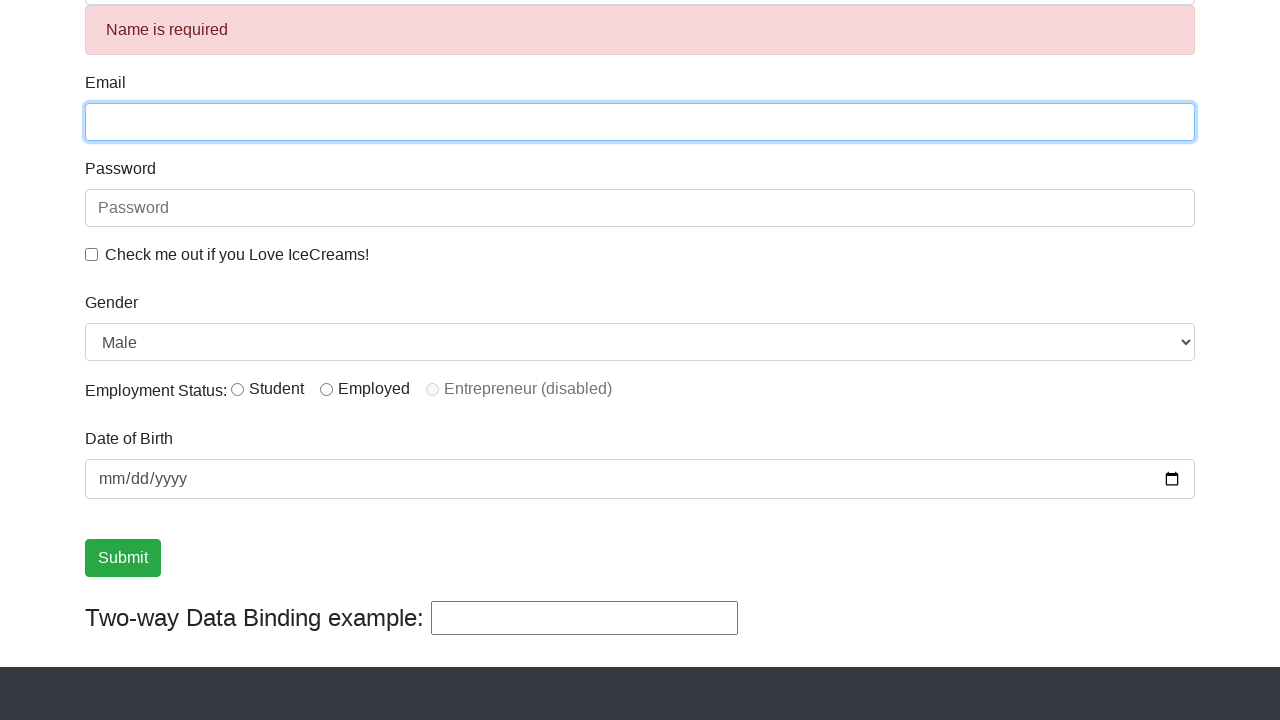

Clicked the radio button preceding the Student label using relative locator at (238, 389) on xpath=//label[text()='Student'] >> xpath=preceding::input[1]
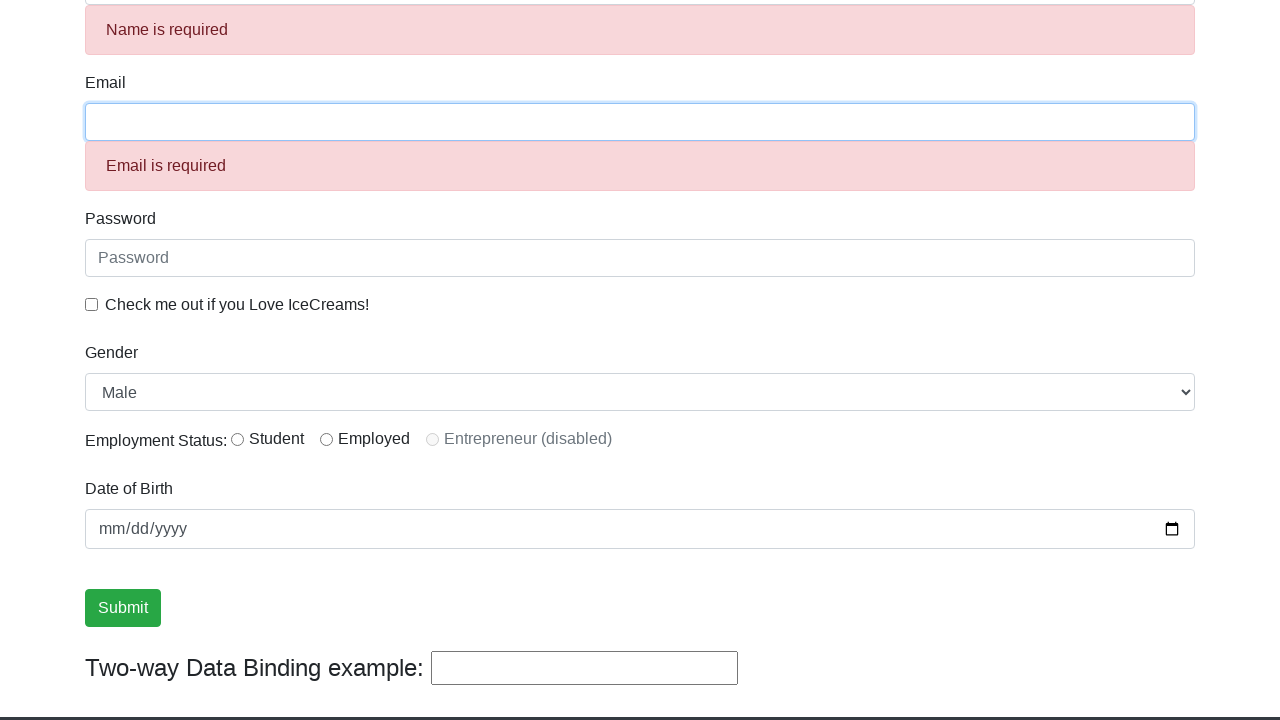

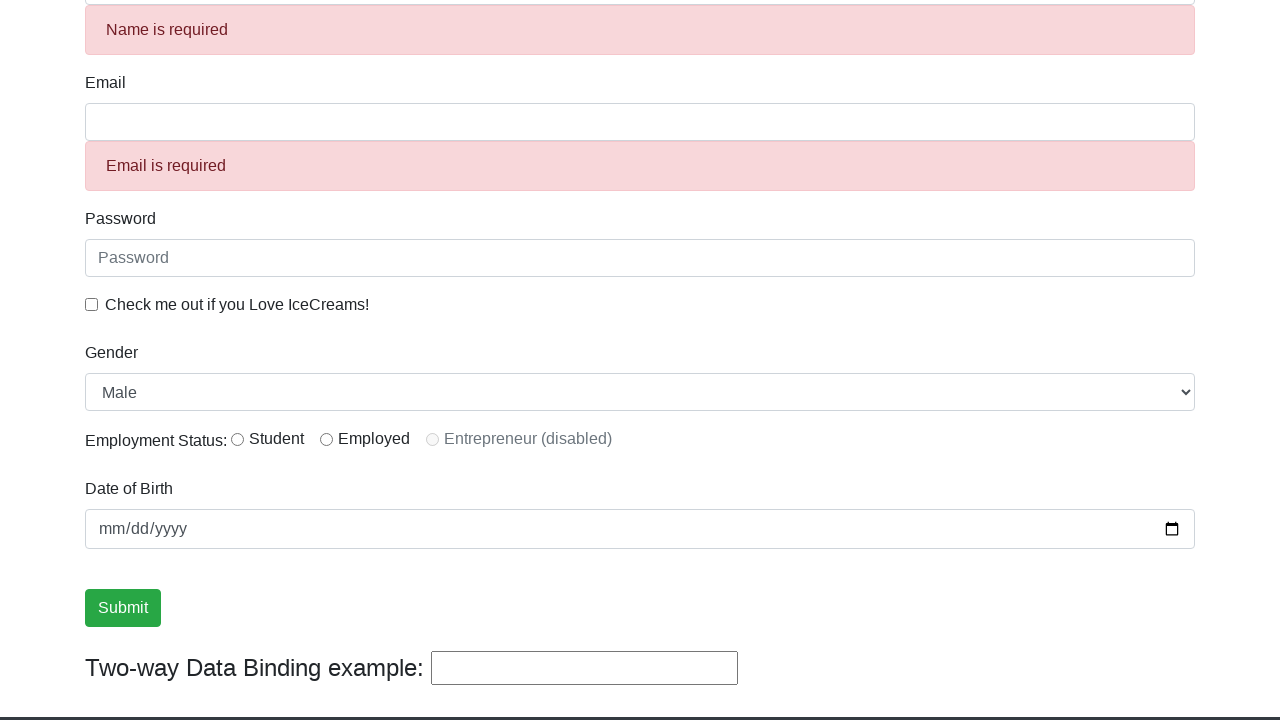